Tests navigation from actor page back to main page by clicking the site logo

Starting URL: https://movies-finder.firebaseapp.com/actor/35742

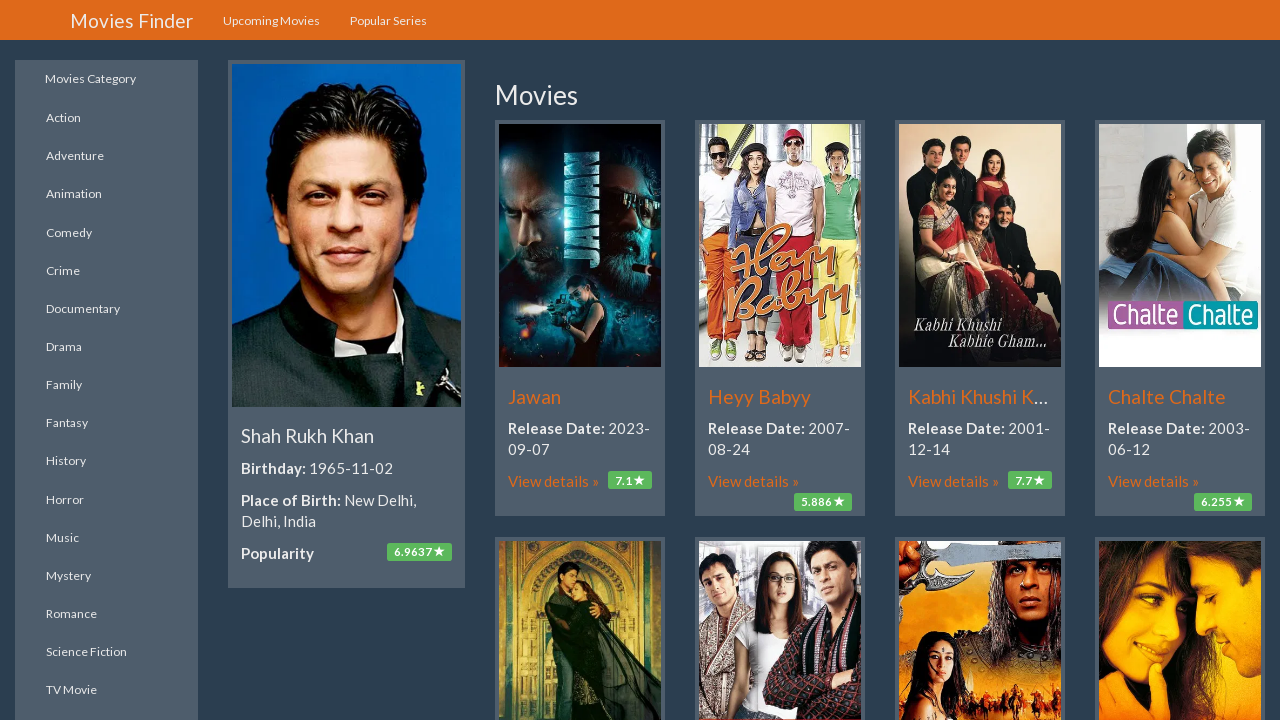

Clicked site logo in navbar to navigate back to main page at (132, 20) on .navbar-brand
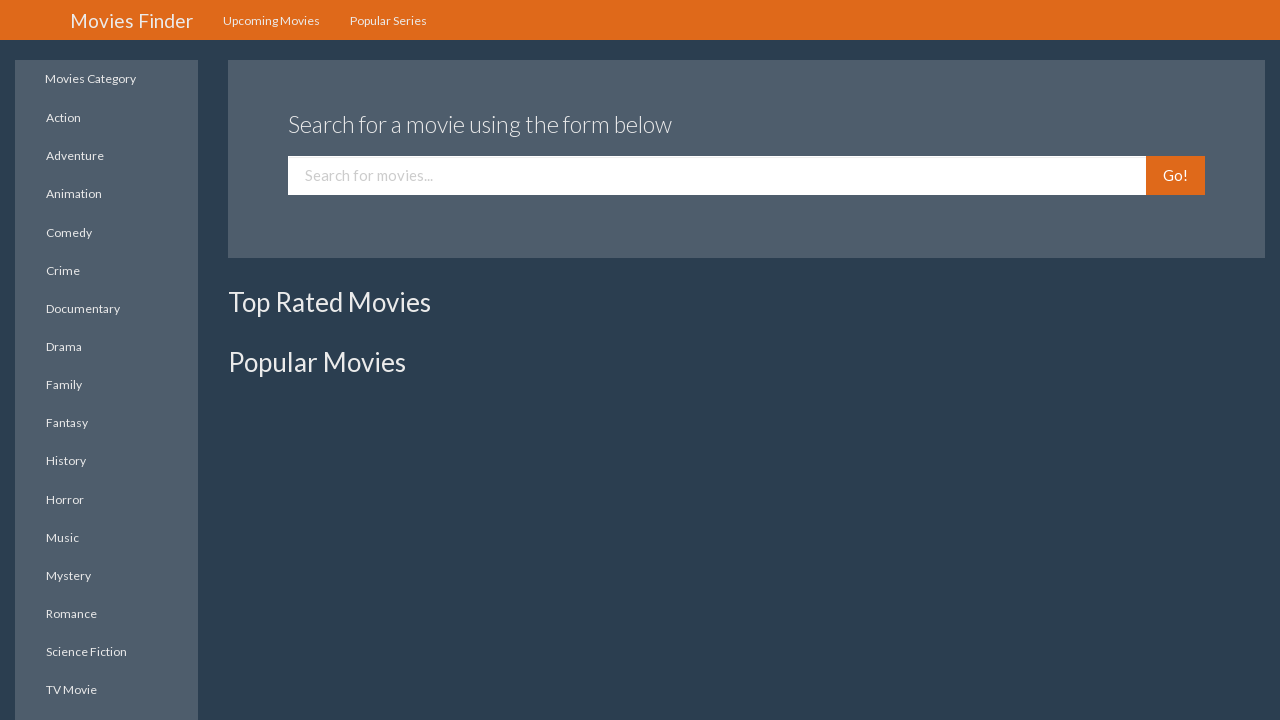

Successfully navigated to main page
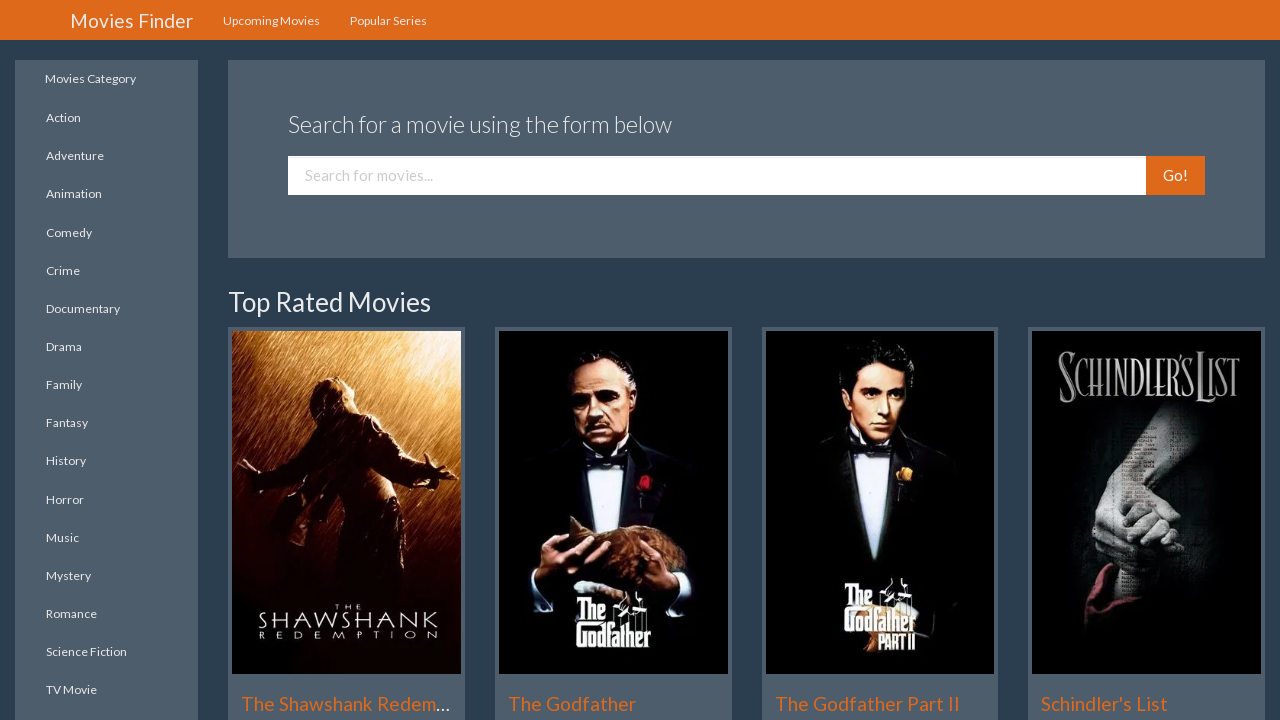

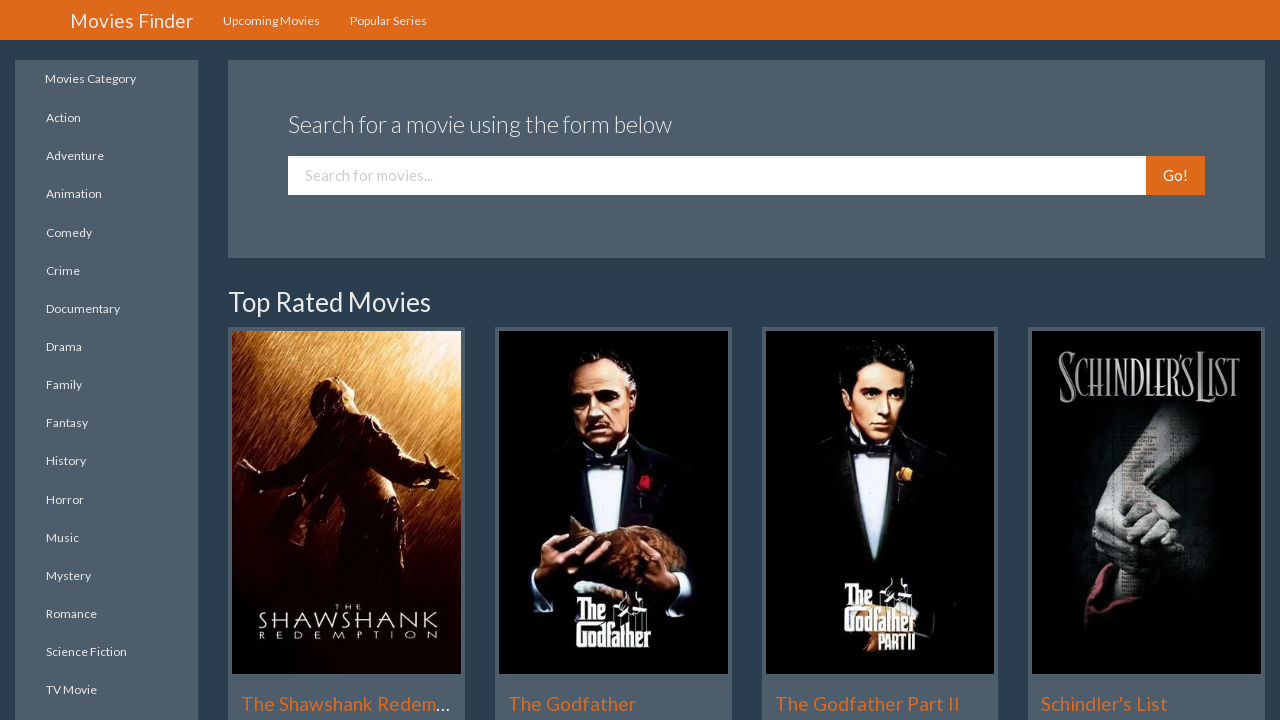